Navigates to the WebdriverIO website and verifies the page title matches the expected value

Starting URL: http://webdriver.io

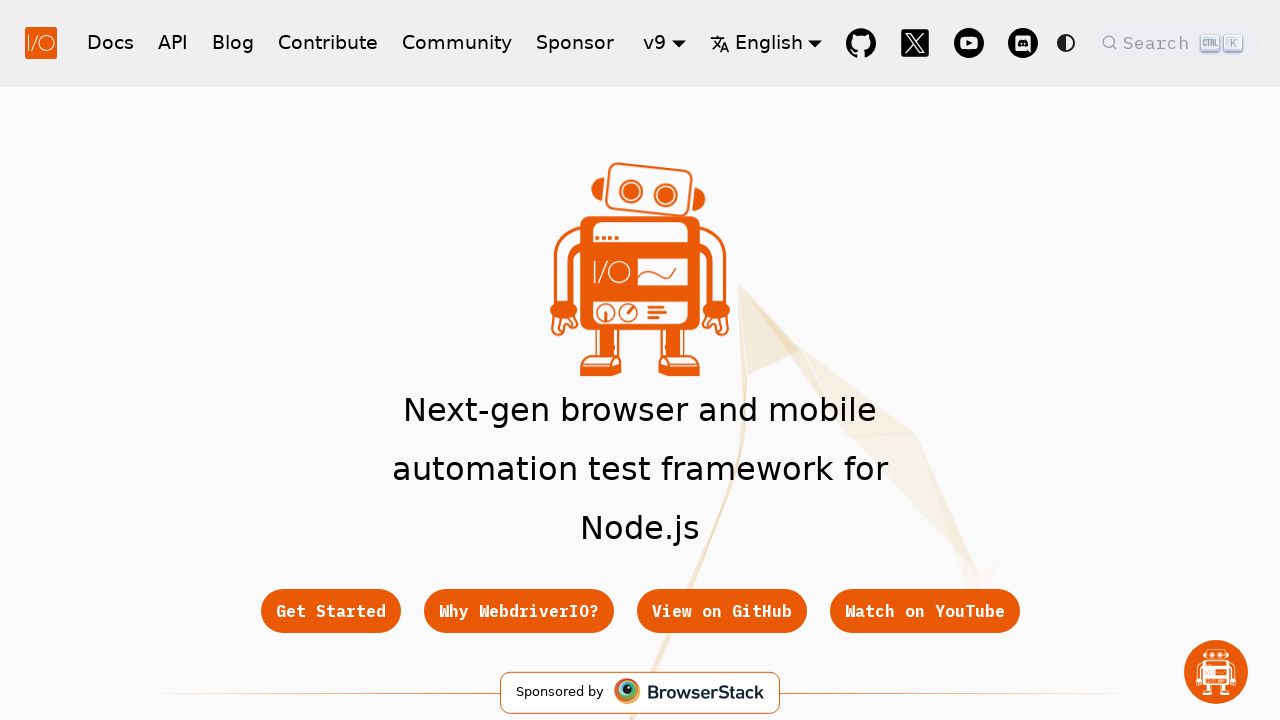

Waited for page to load with domcontentloaded state
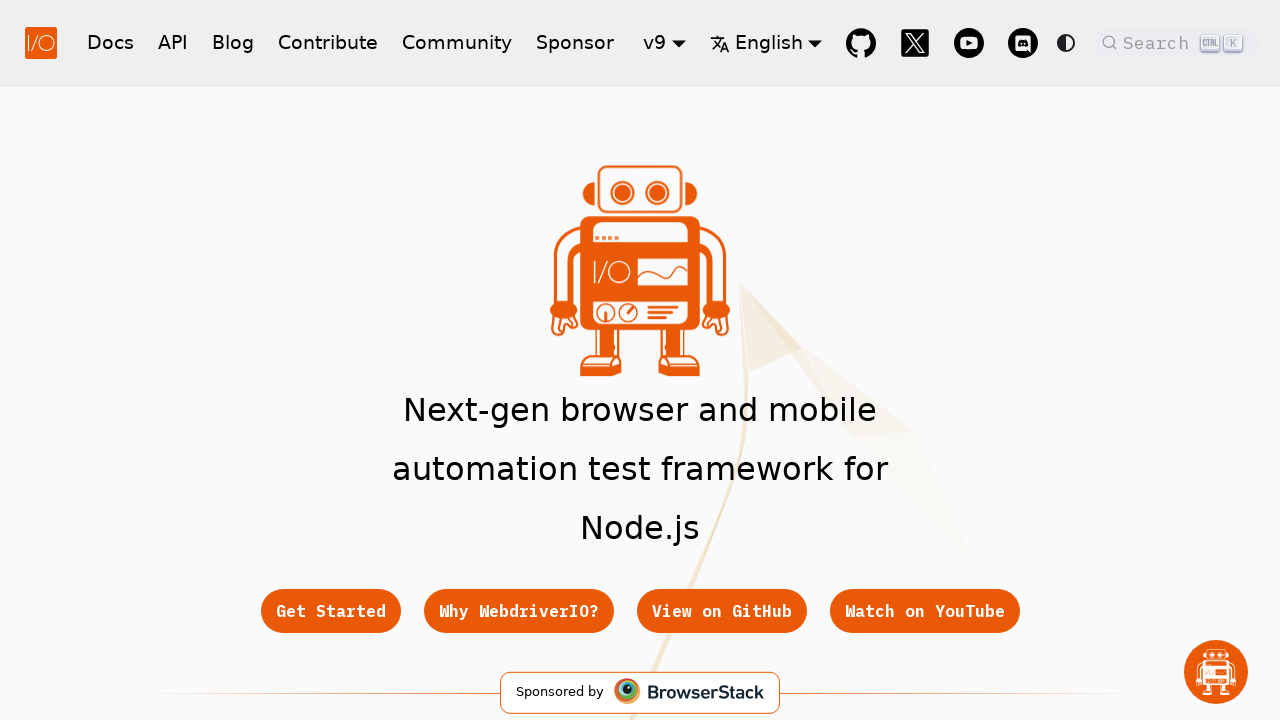

Retrieved page title: WebdriverIO · Next-gen browser and mobile automation test framework for Node.js | WebdriverIO
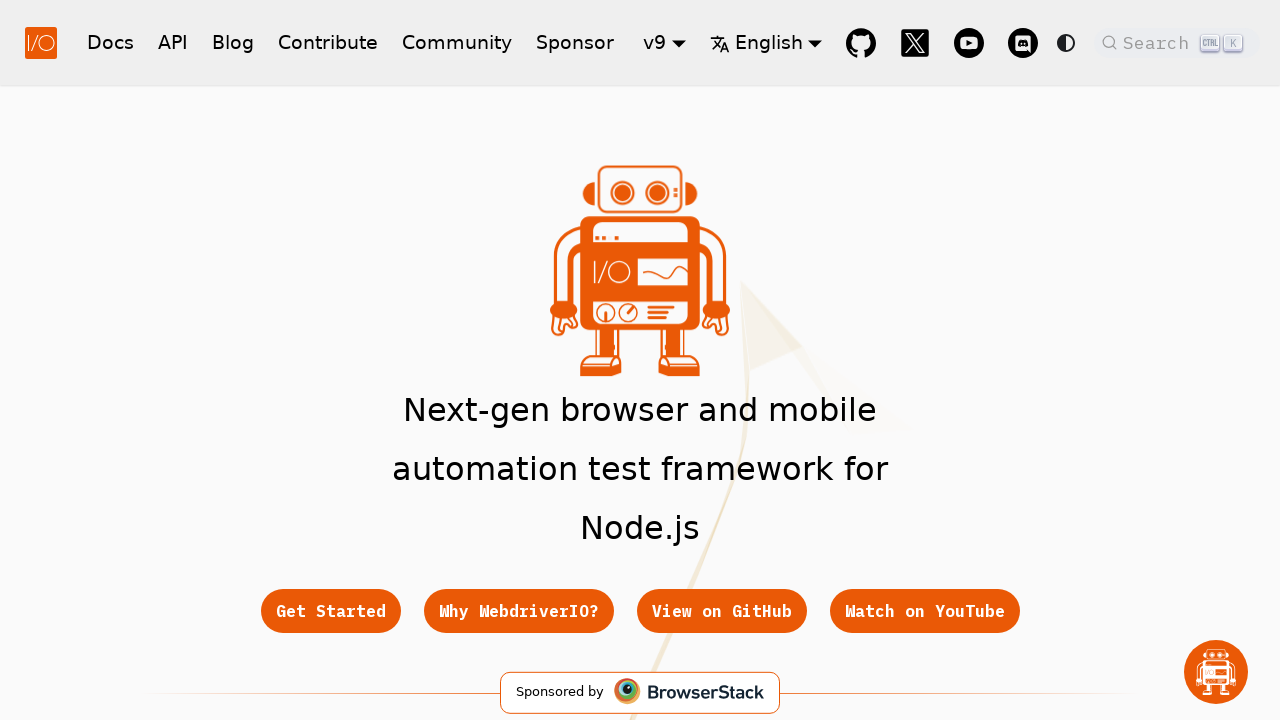

Verified page title contains 'WebdriverIO'
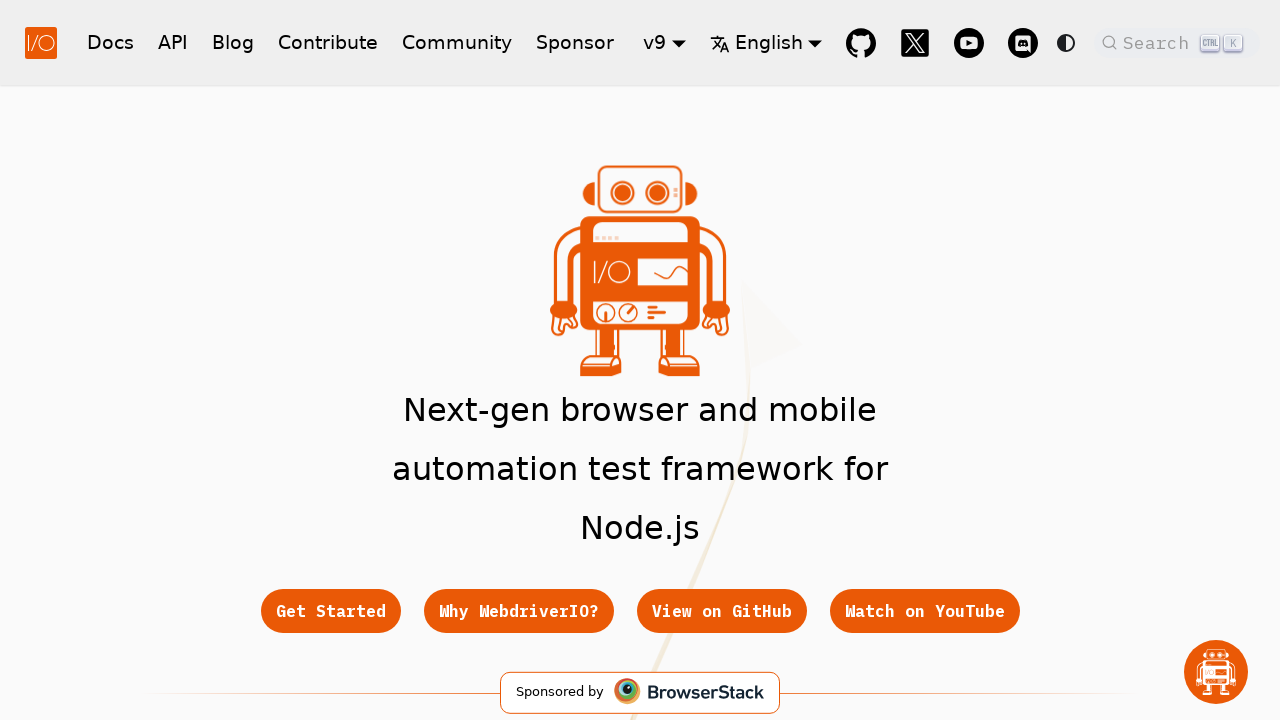

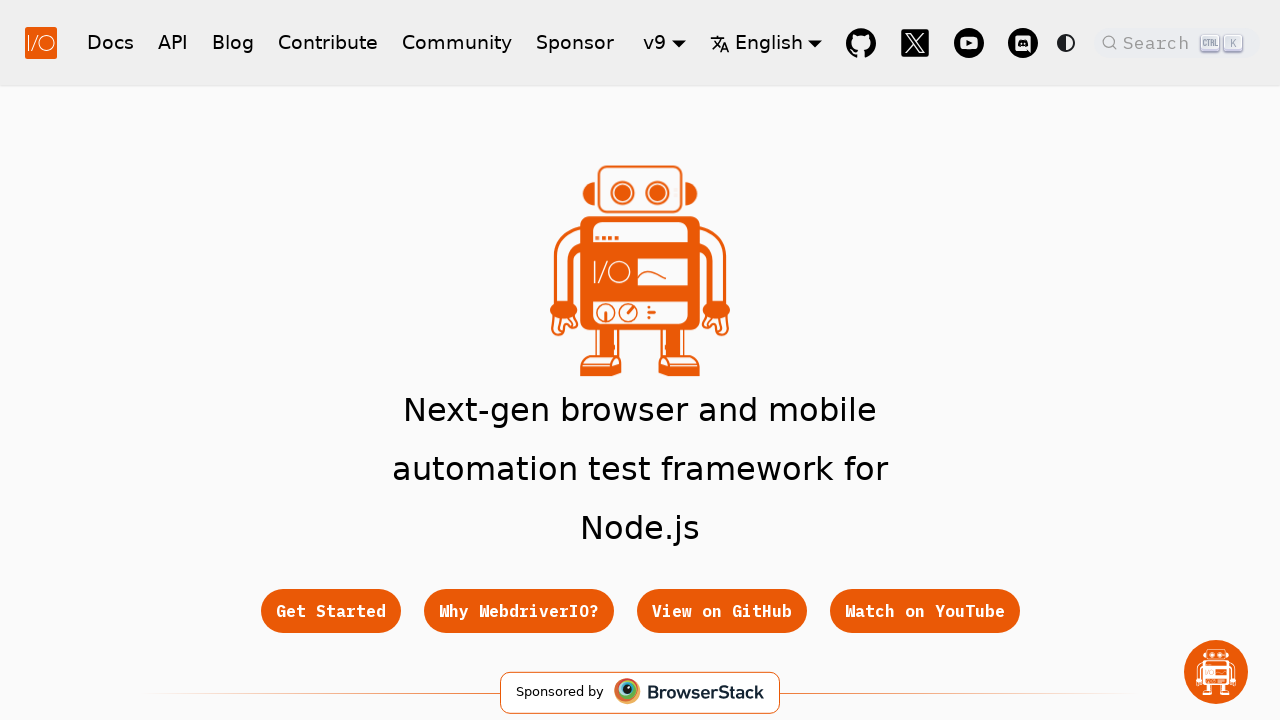